Tests A/B test opt-out by adding the opt-out cookie on the homepage first, then navigating to the A/B test page and verifying the opt-out state.

Starting URL: http://the-internet.herokuapp.com

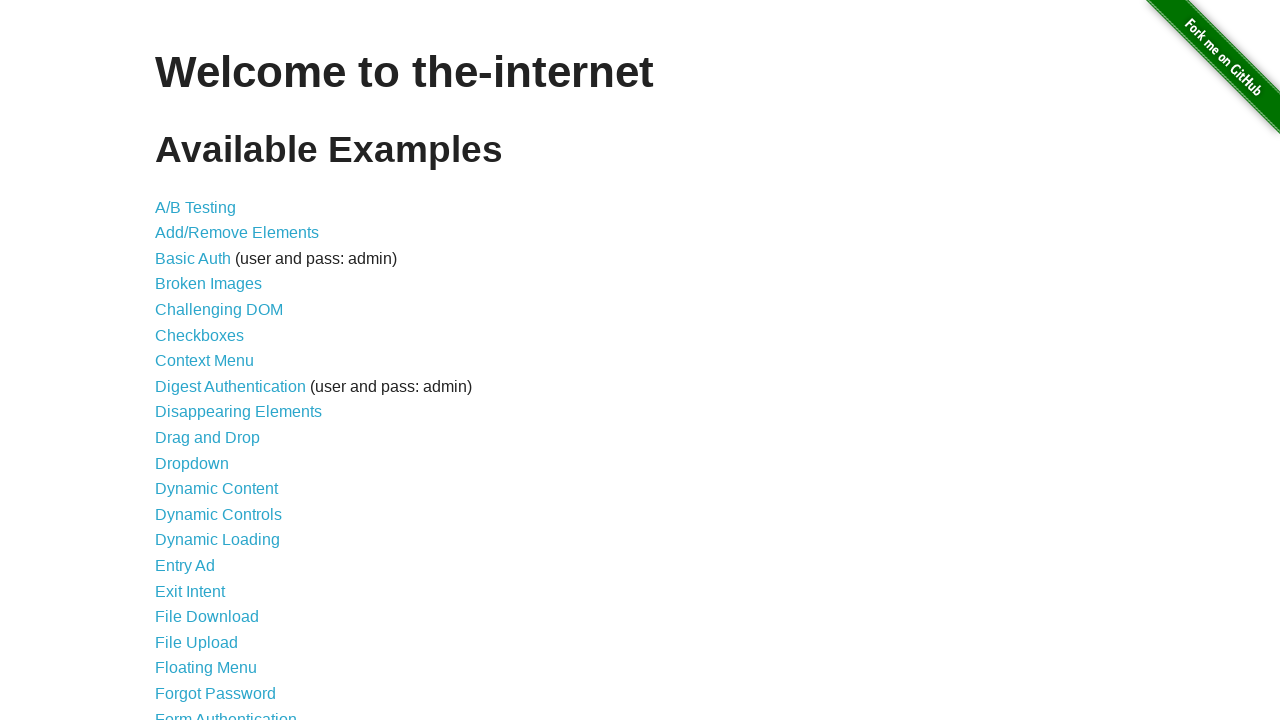

Added optimizelyOptOut cookie to homepage context
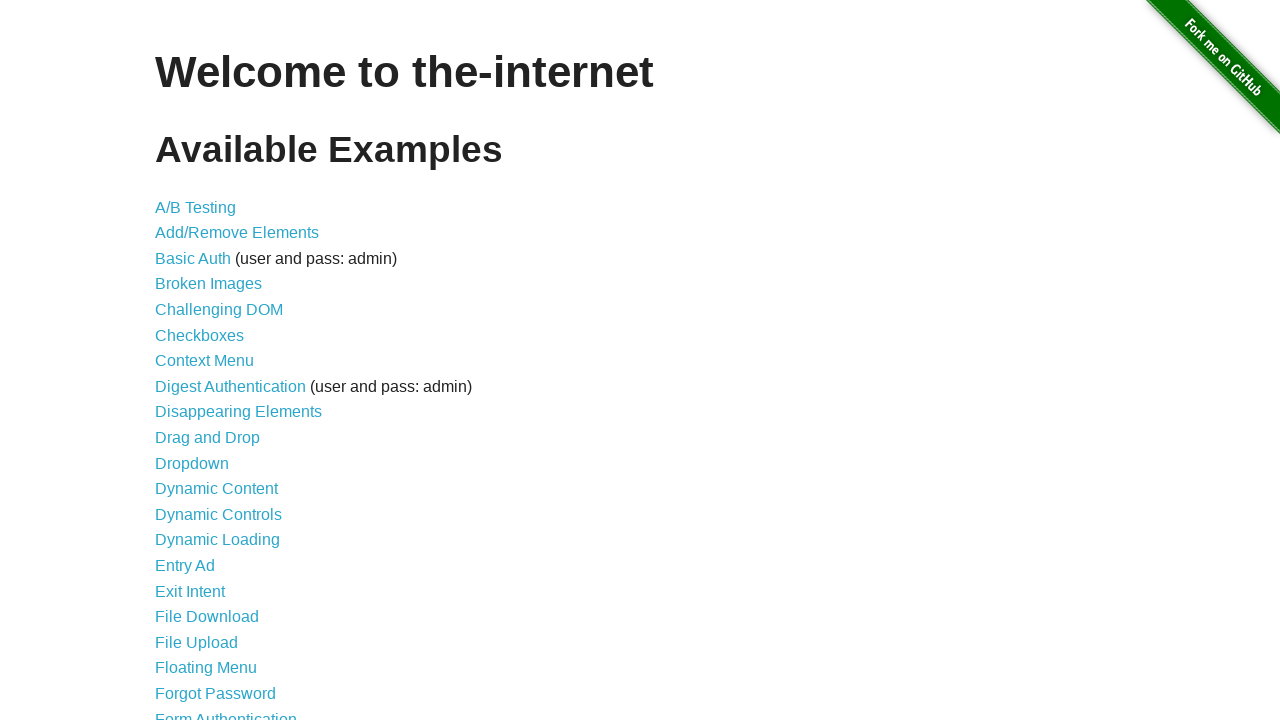

Navigated to A/B test page at http://the-internet.herokuapp.com/abtest
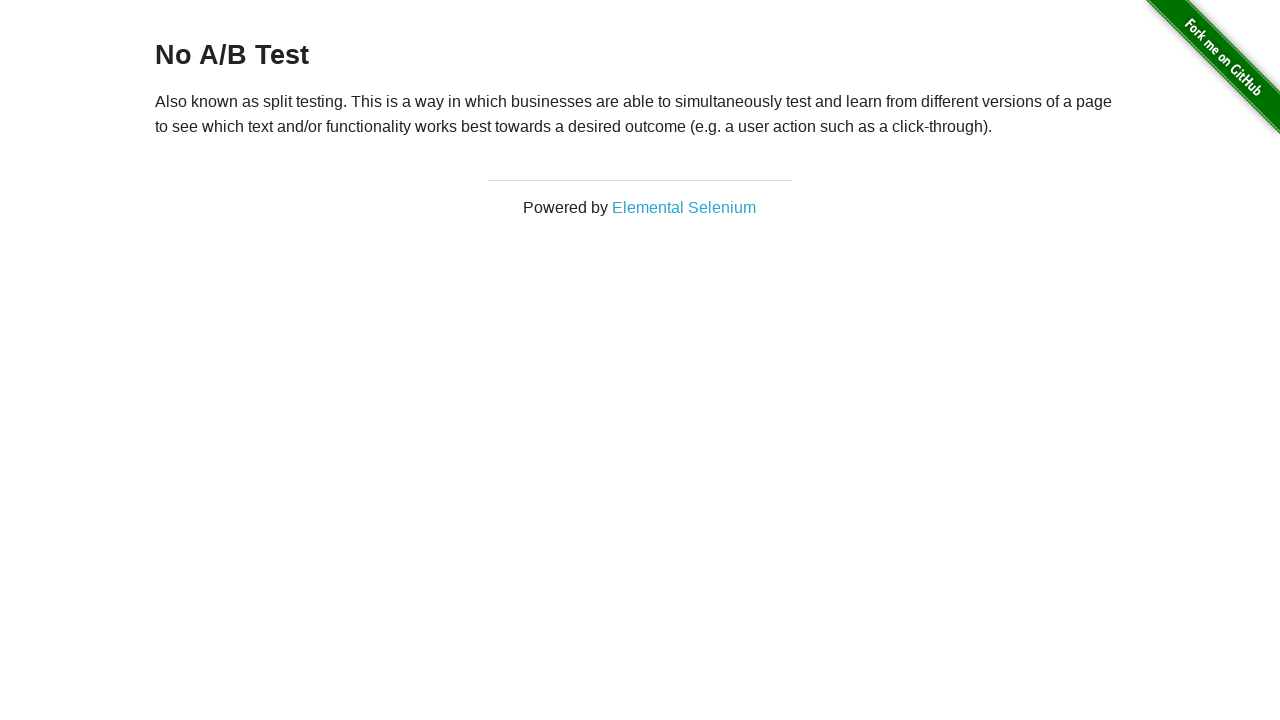

Retrieved heading text content from page
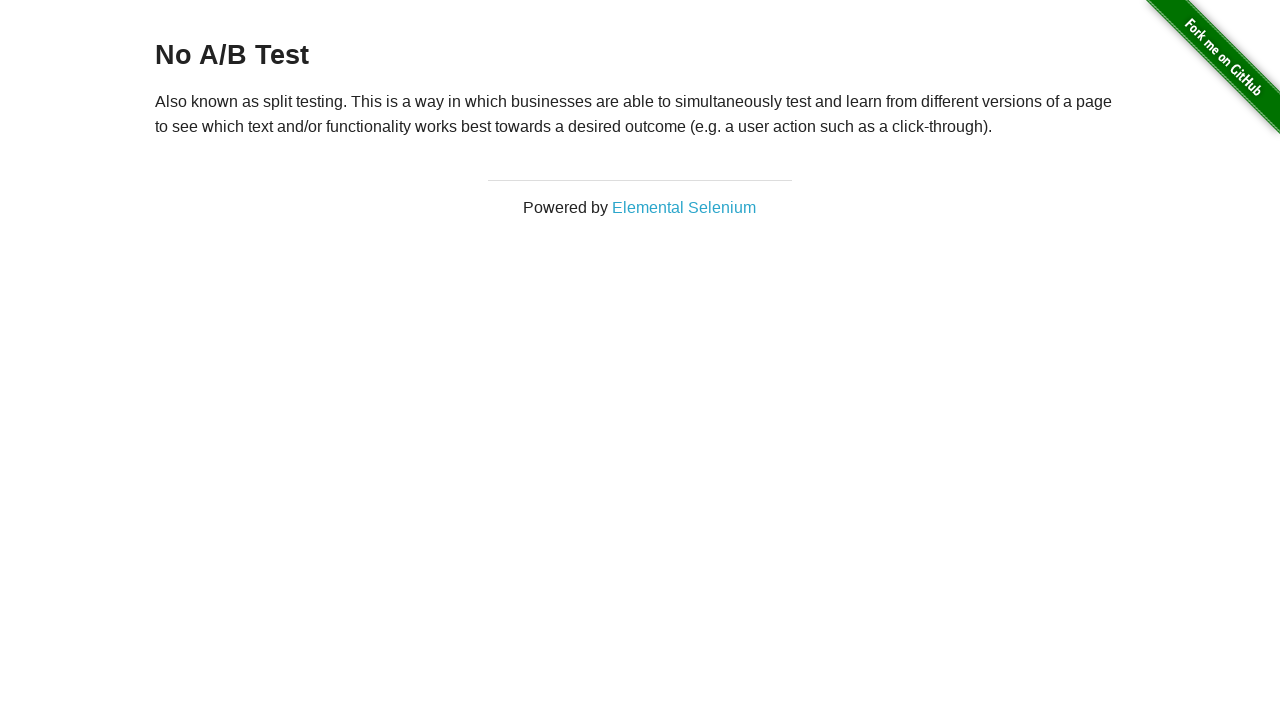

Verified heading text is 'No A/B Test', confirming A/B test opt-out cookie is active
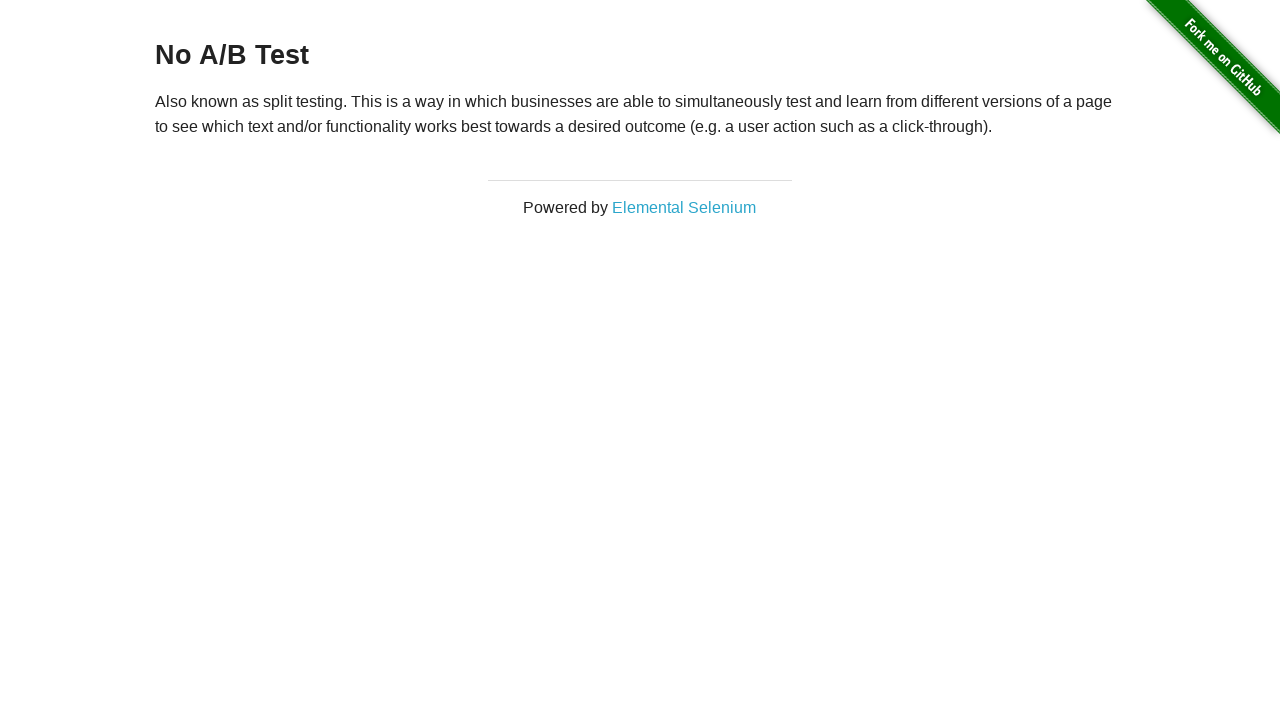

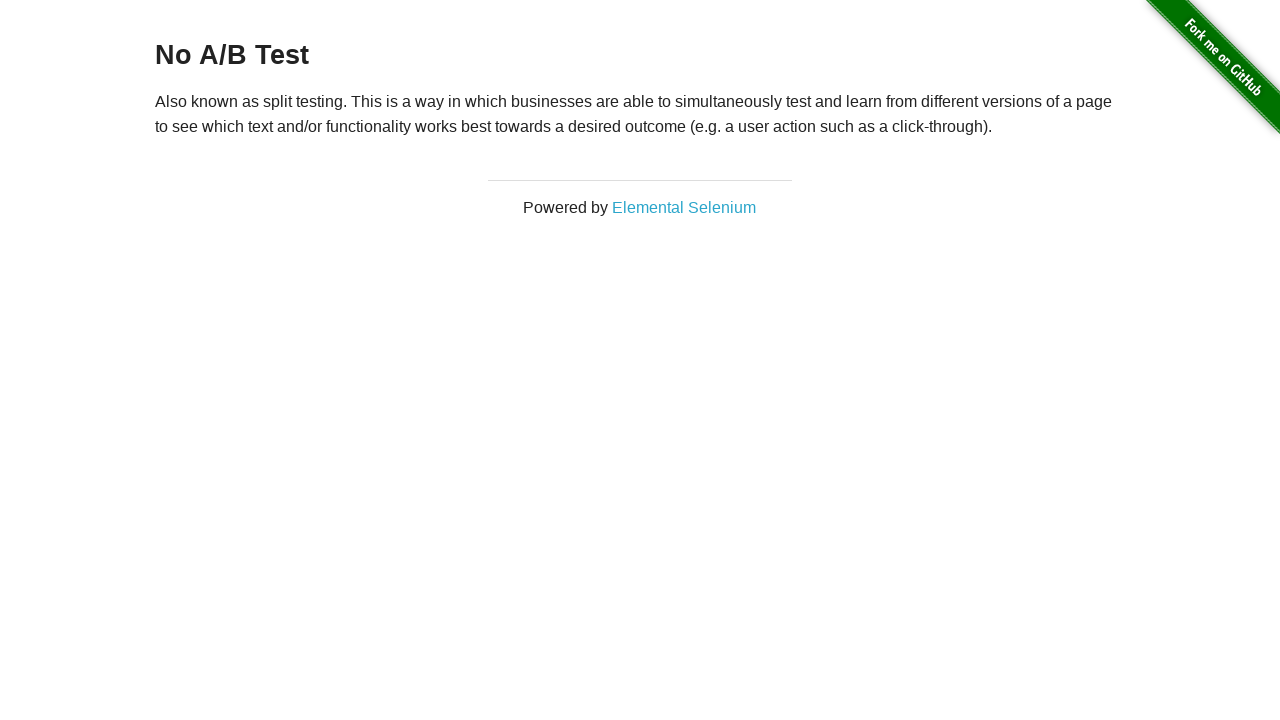